Tests dismissing a JavaScript confirm dialog and verifying the result is not "Ok"

Starting URL: https://the-internet.herokuapp.com/javascript_alerts

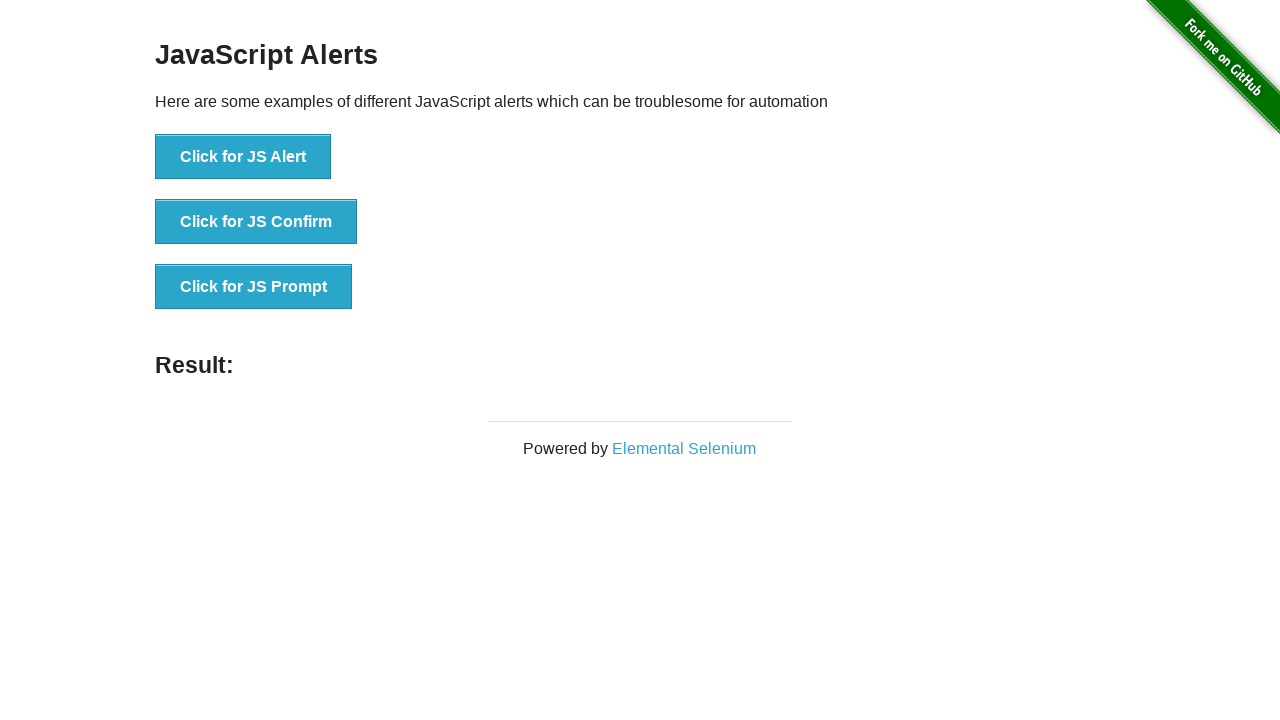

Clicked button to trigger JS Confirm dialog at (256, 222) on xpath=//button[normalize-space()='Click for JS Confirm']
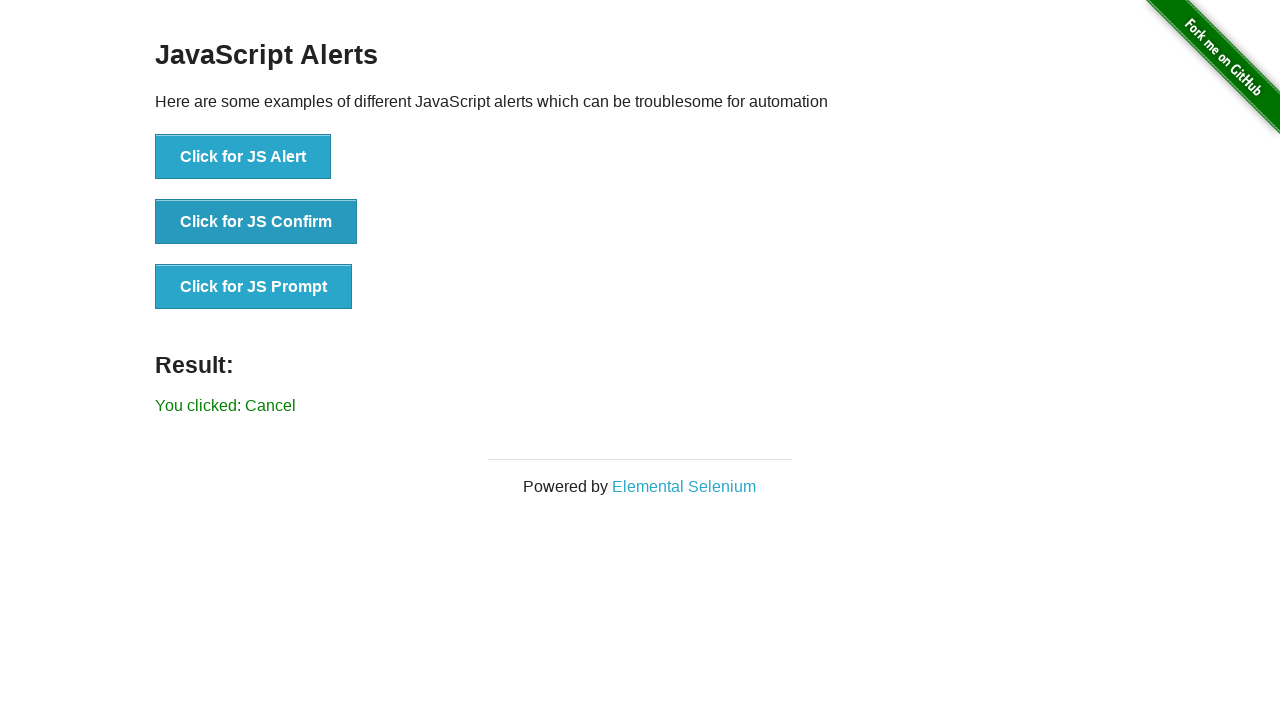

Set up dialog handler to dismiss and clicked JS Confirm button at (256, 222) on xpath=//button[normalize-space()='Click for JS Confirm']
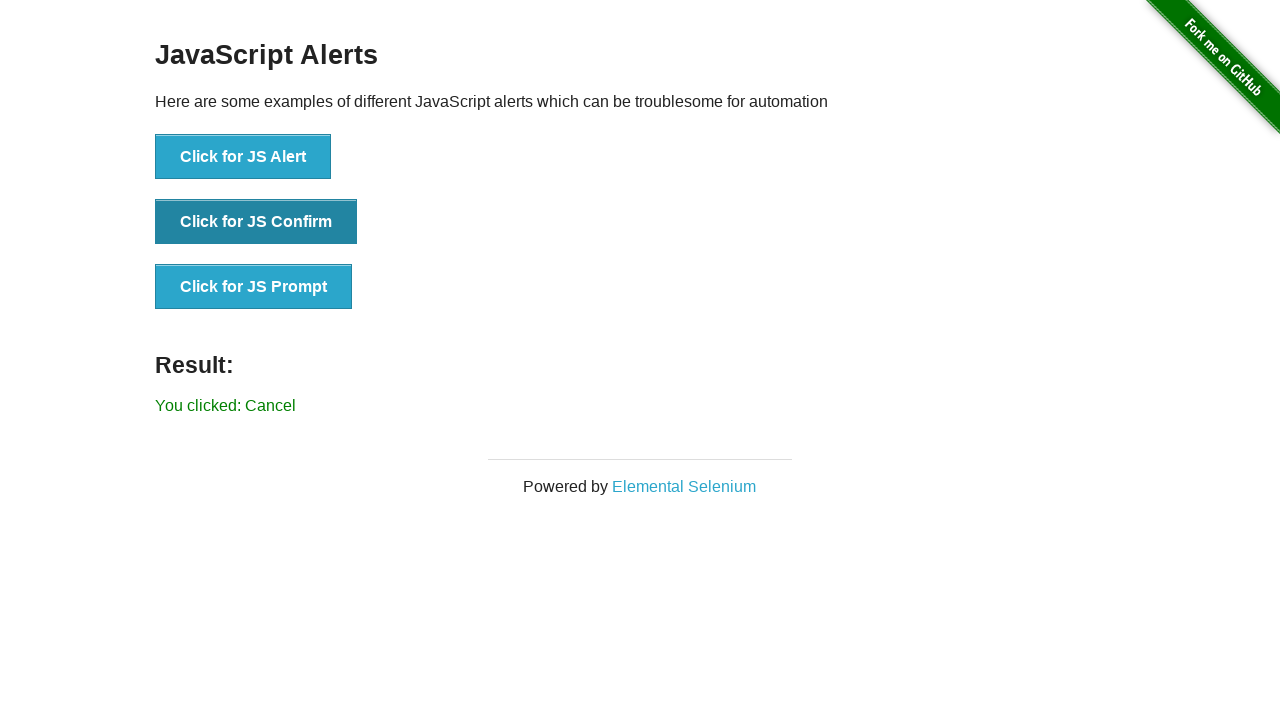

Waited for result element to appear
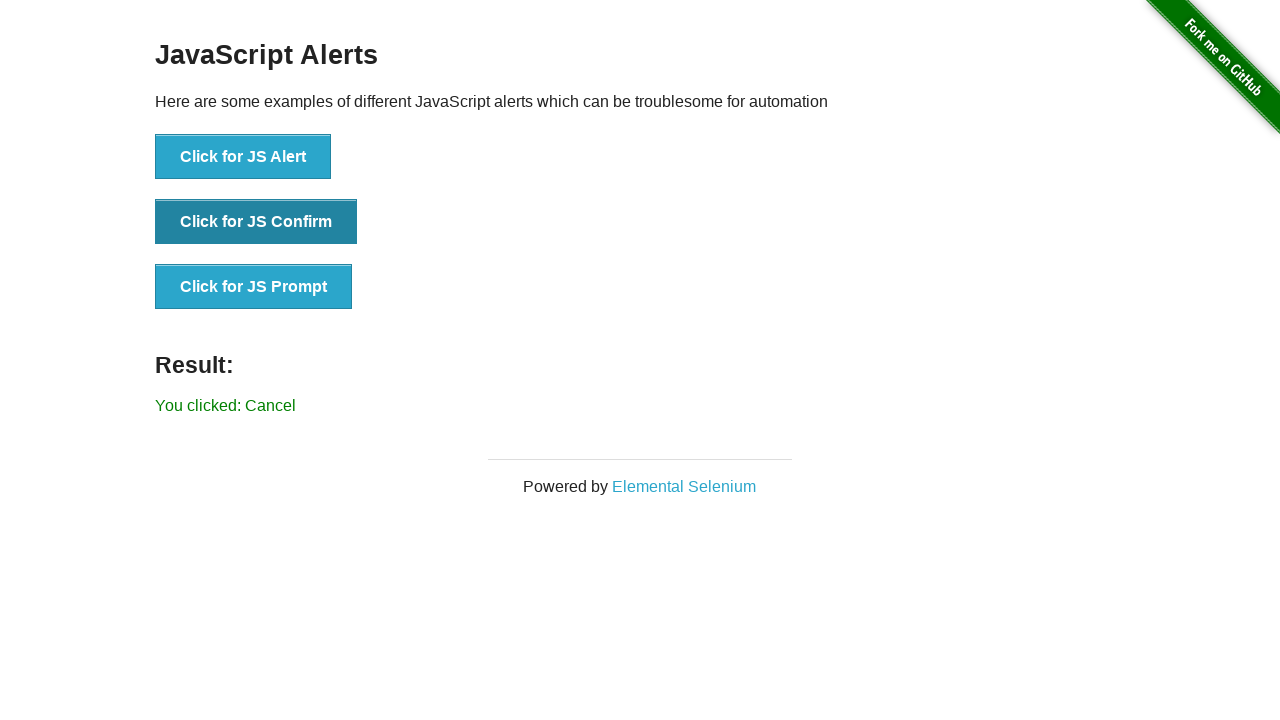

Retrieved result text: 'You clicked: Cancel'
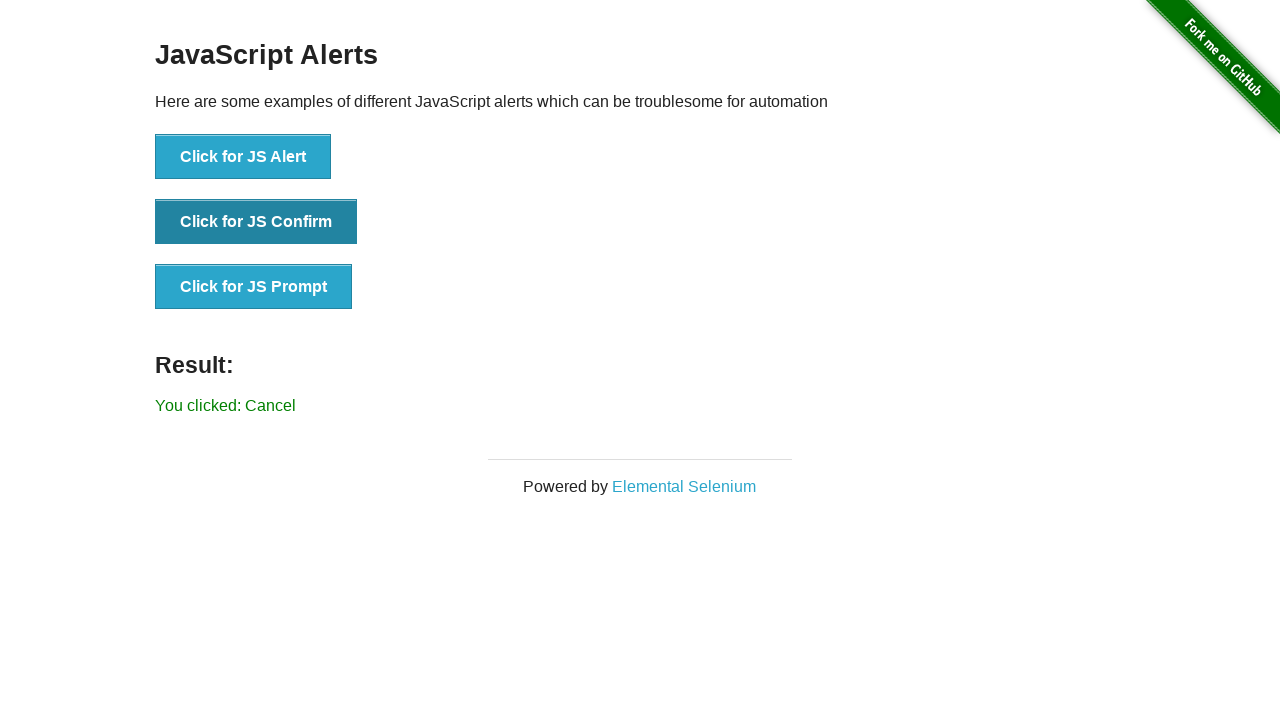

Asserted that result is not 'You clicked: Ok'
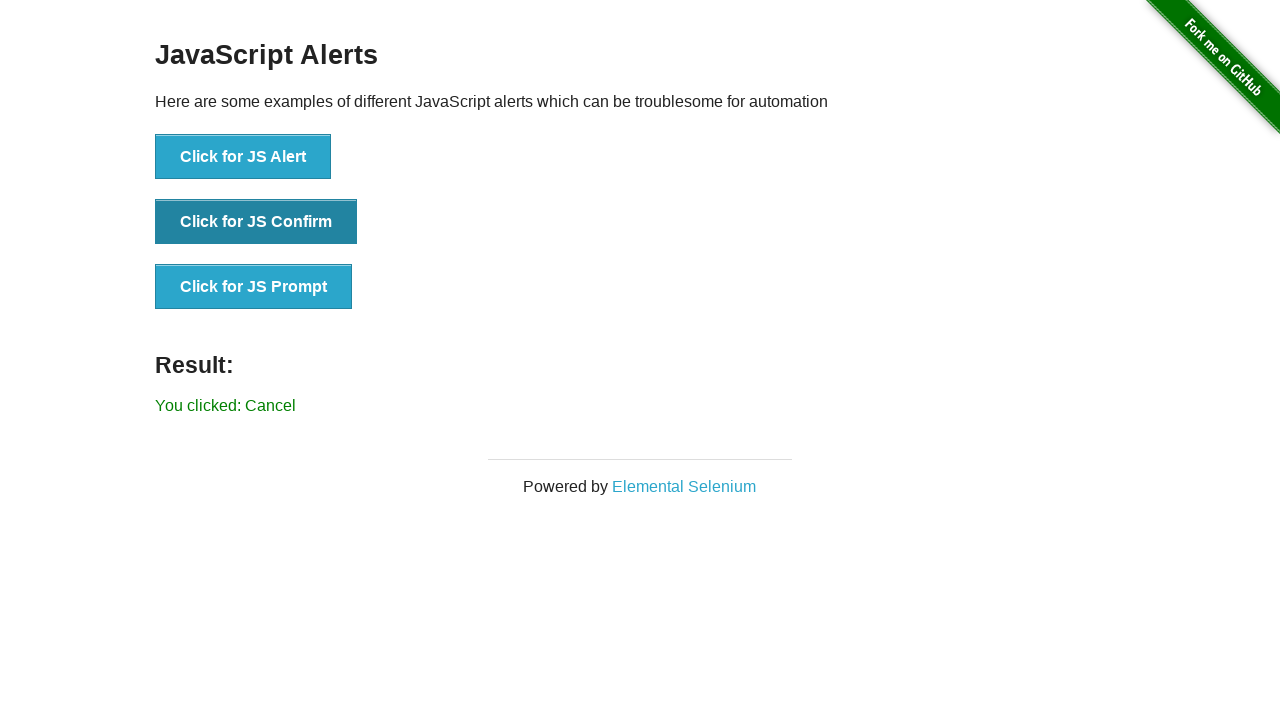

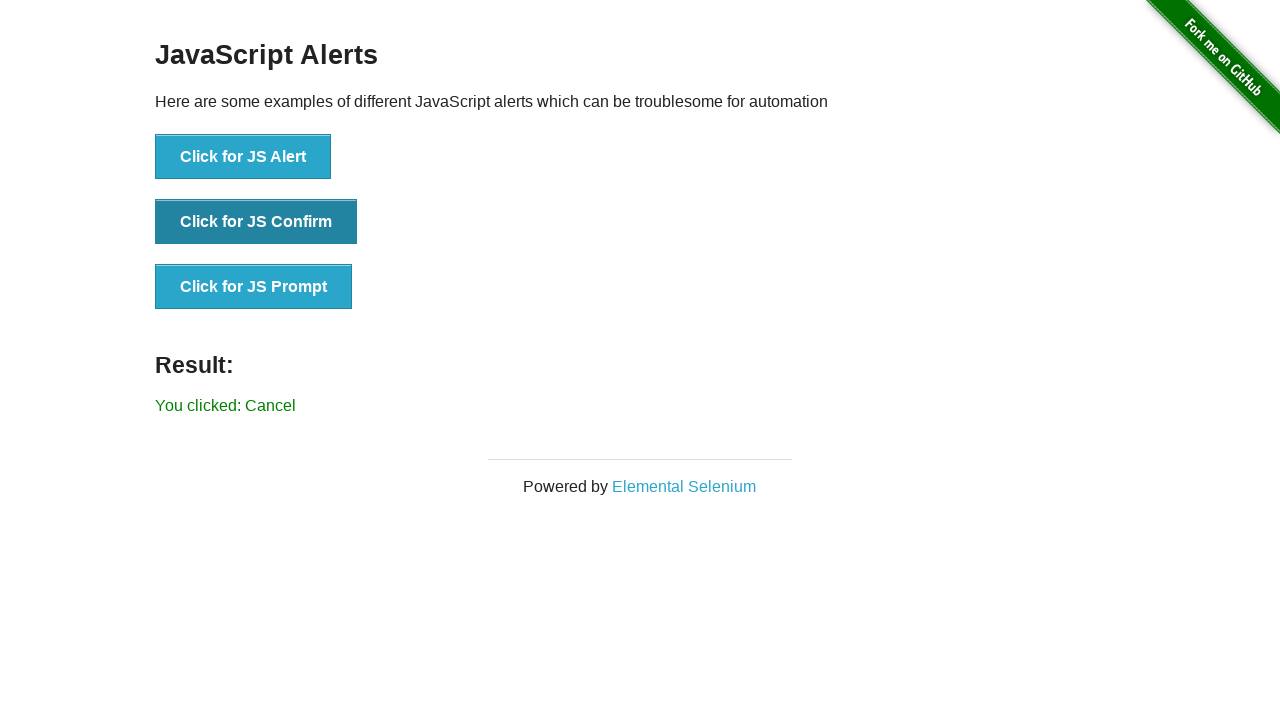